Tests multiple window handling by opening new windows, switching between them, performing actions in each window, and returning to the parent window

Starting URL: http://demo.automationtesting.in/Windows.html

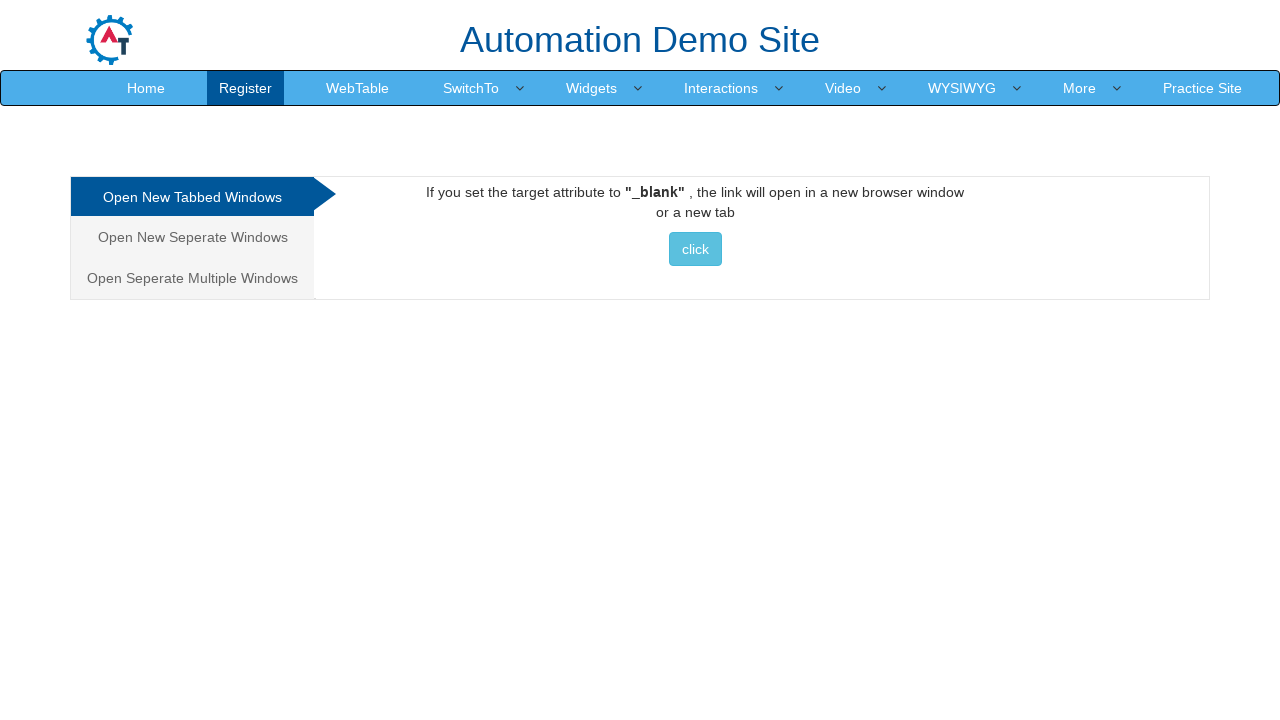

Clicked on the third tab (Multiple Windows) at (192, 278) on xpath=/html/body/div[1]/div/div/div/div[1]/ul/li[3]/a
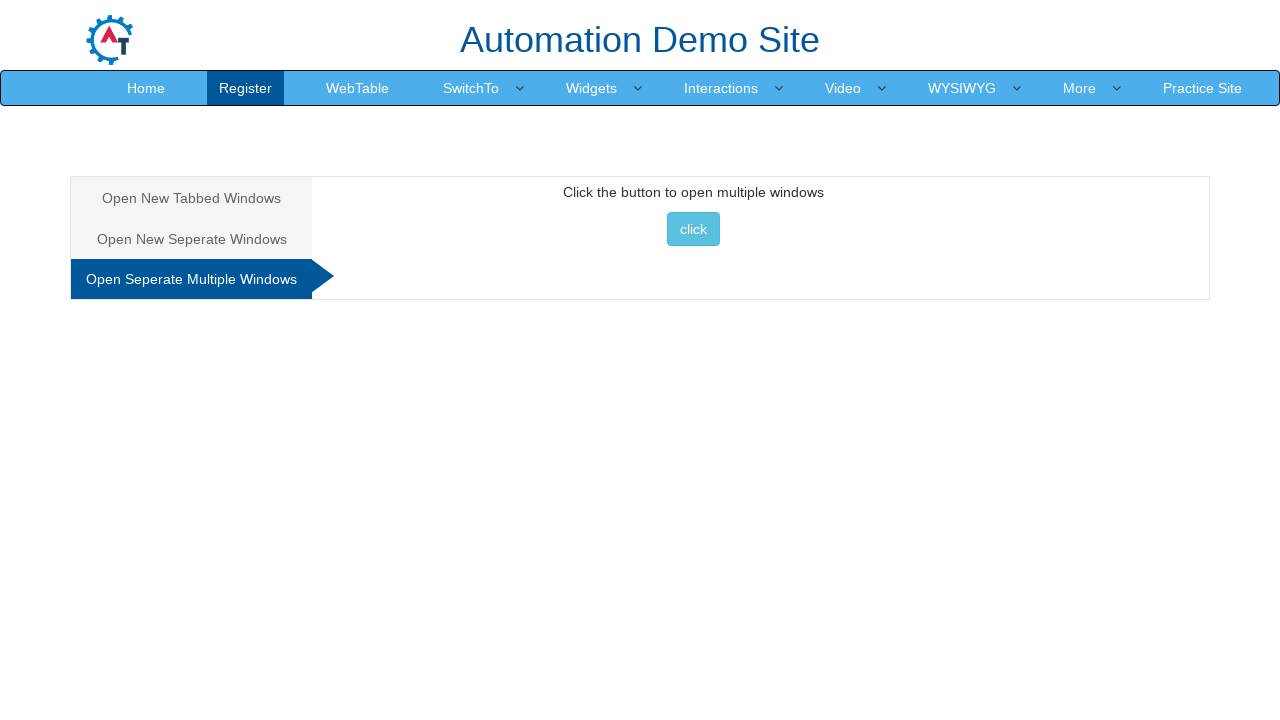

Stored parent page context
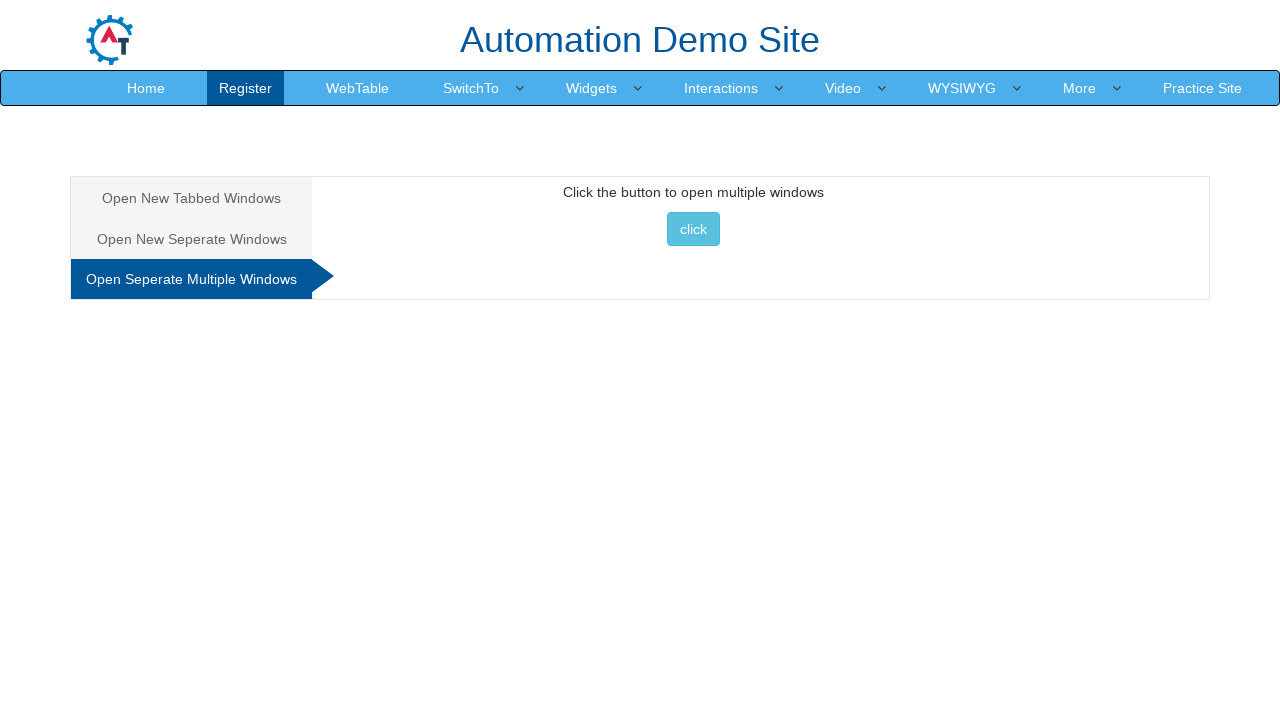

Opened two popup windows and captured their contexts at (693, 229) on xpath=//*[@id='Multiple']//child::button
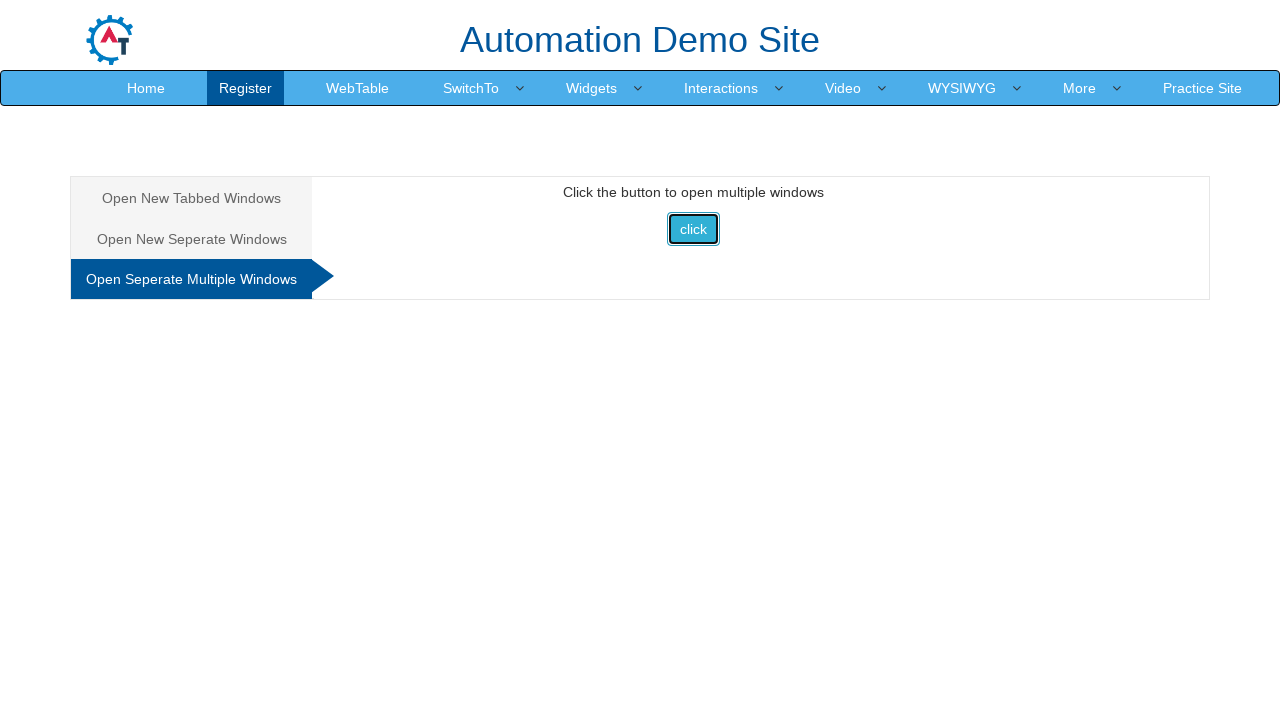

Focus remains on parent page after all popups closed
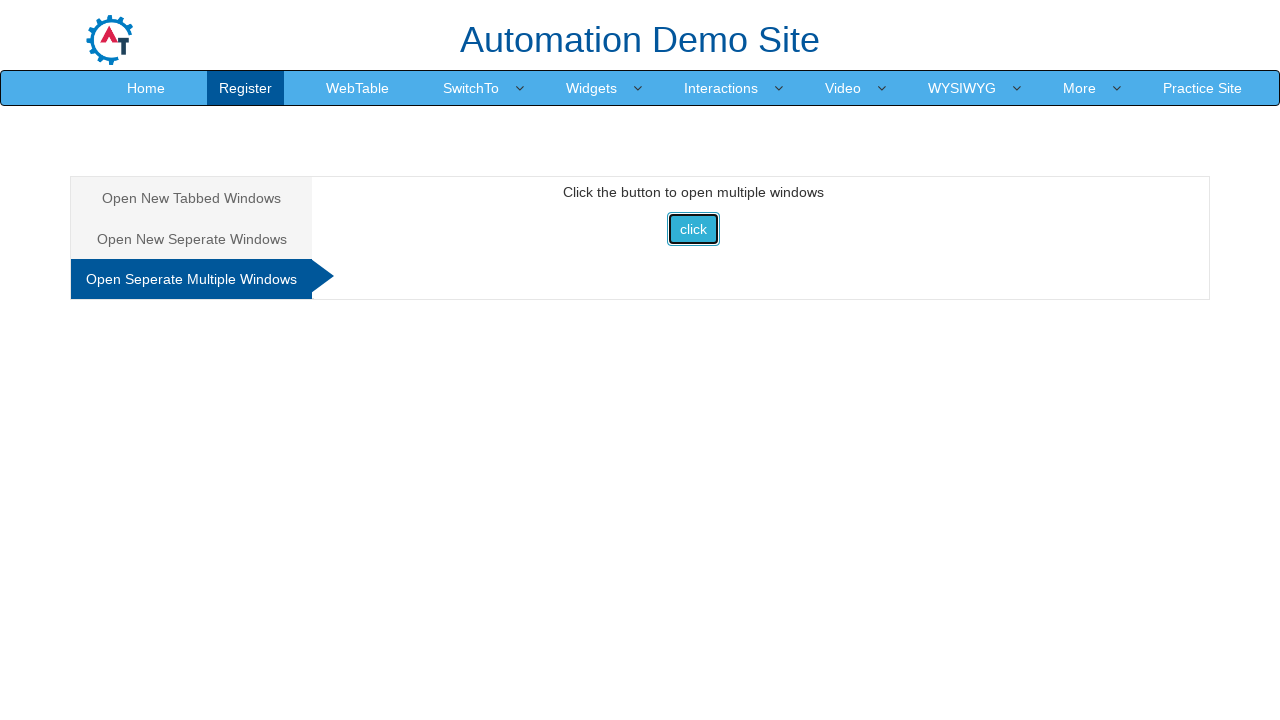

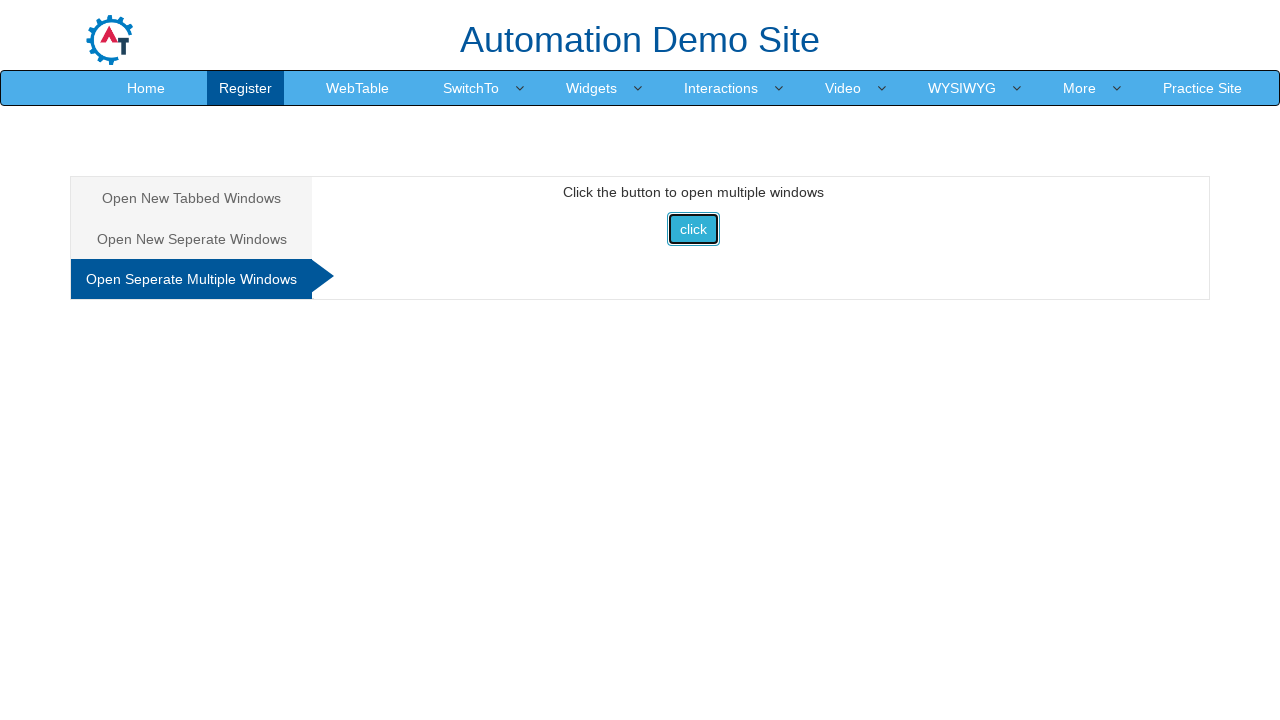